Tests date of birth picker on a dummy ticket booking site by clicking the DOB input field, selecting month and year from dropdown menus, then clicking on a specific date in the calendar grid.

Starting URL: https://www.dummyticket.com/dummy-ticket-for-visa-application/

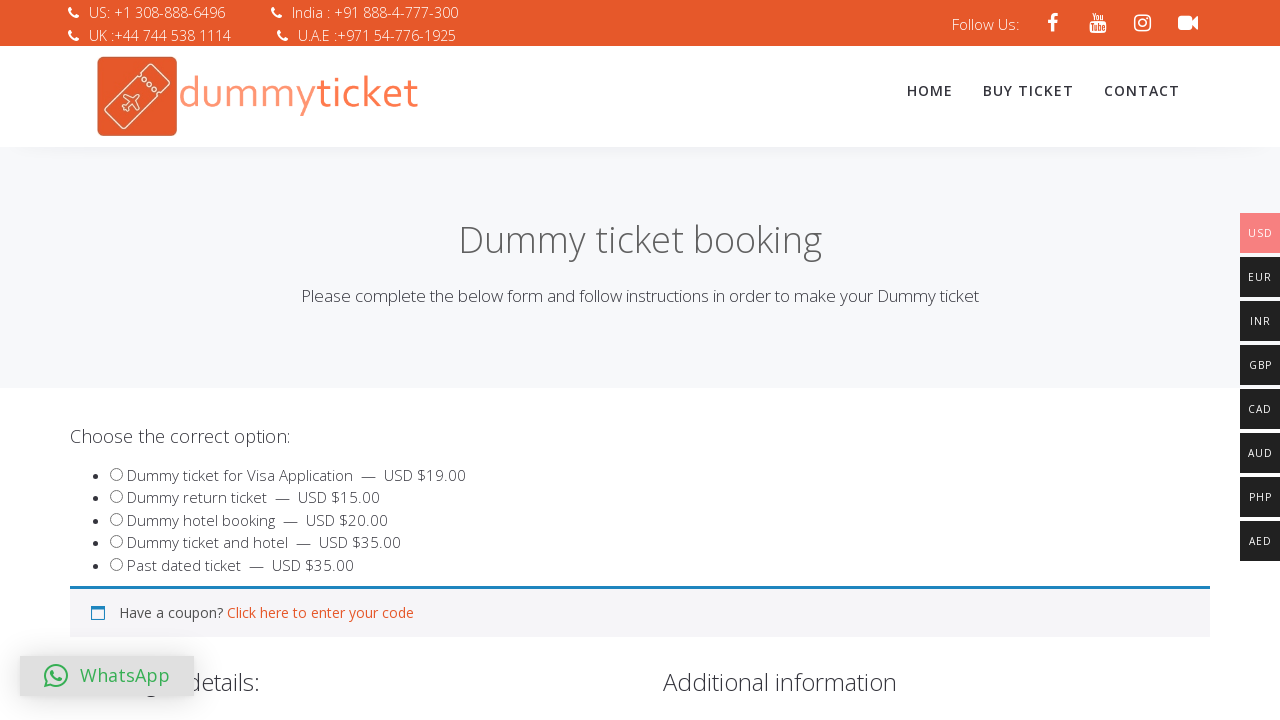

Clicked Date of Birth input field to open datepicker at (344, 360) on input#dob
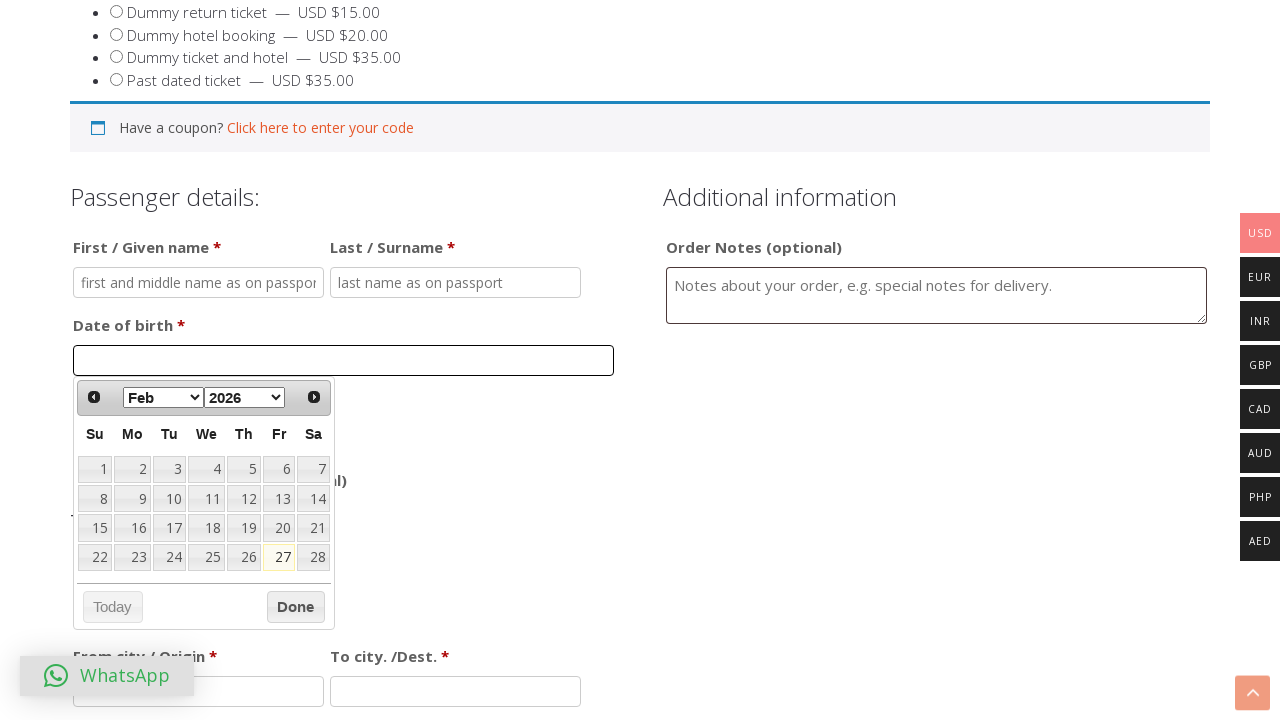

Datepicker appeared with month selector
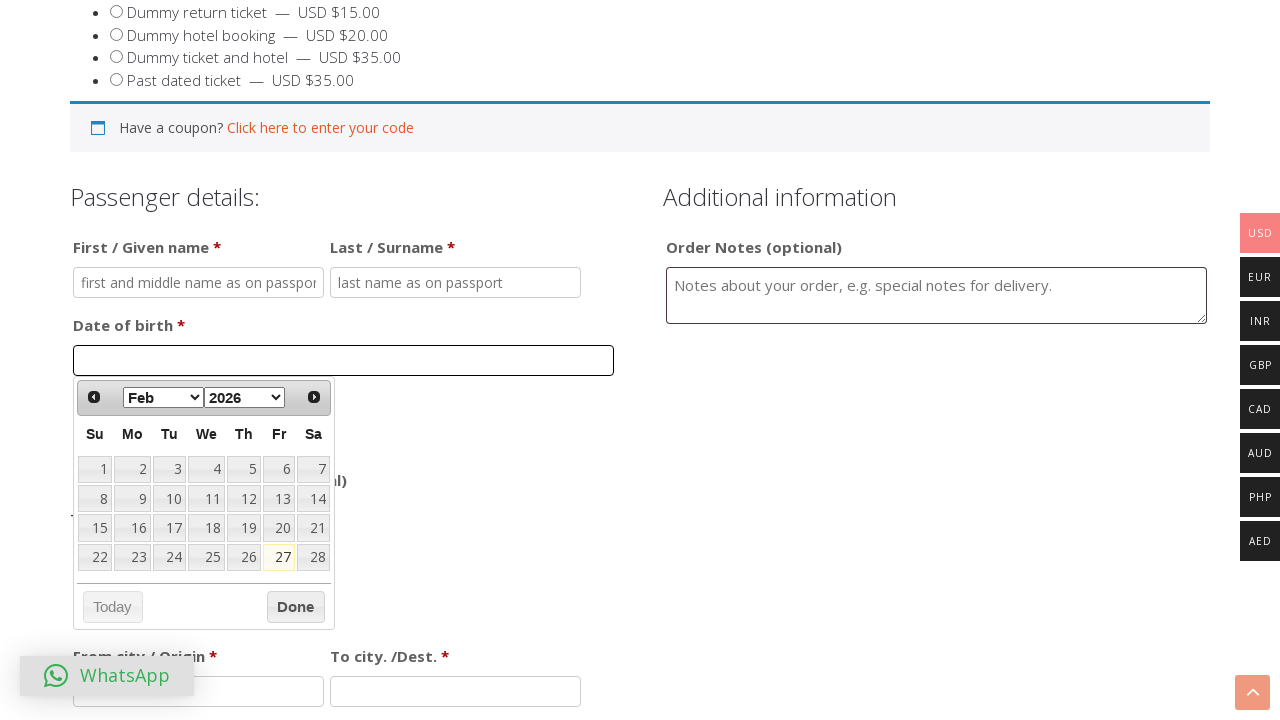

Selected December from month dropdown on select.ui-datepicker-month
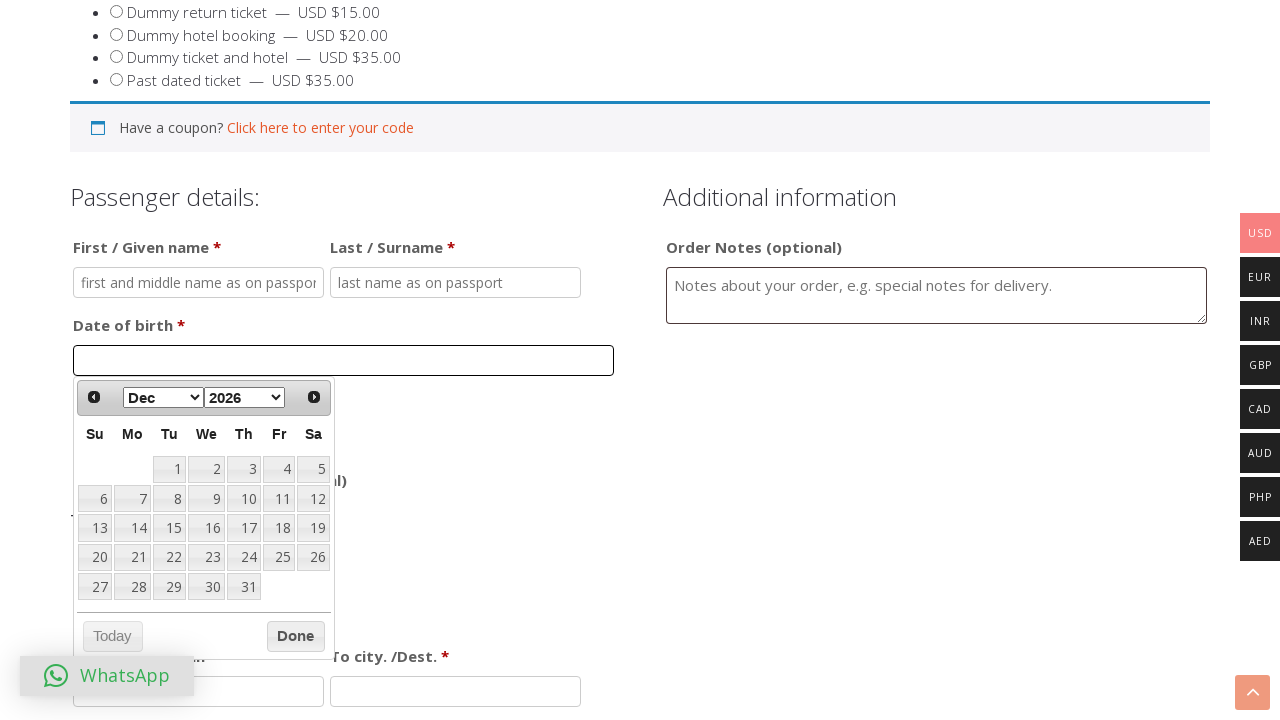

Selected 1990 from year dropdown on select.ui-datepicker-year
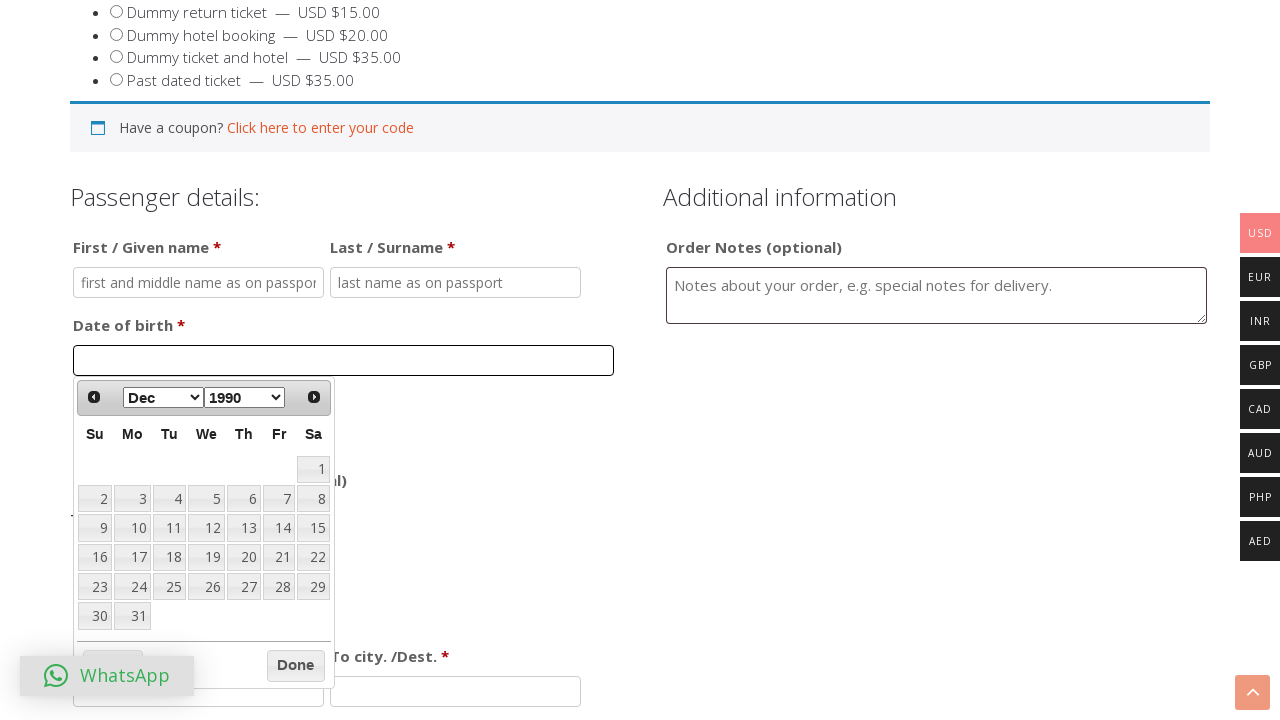

Clicked date 25 in calendar grid at (169, 587) on table.ui-datepicker-calendar tbody tr td a >> nth=24
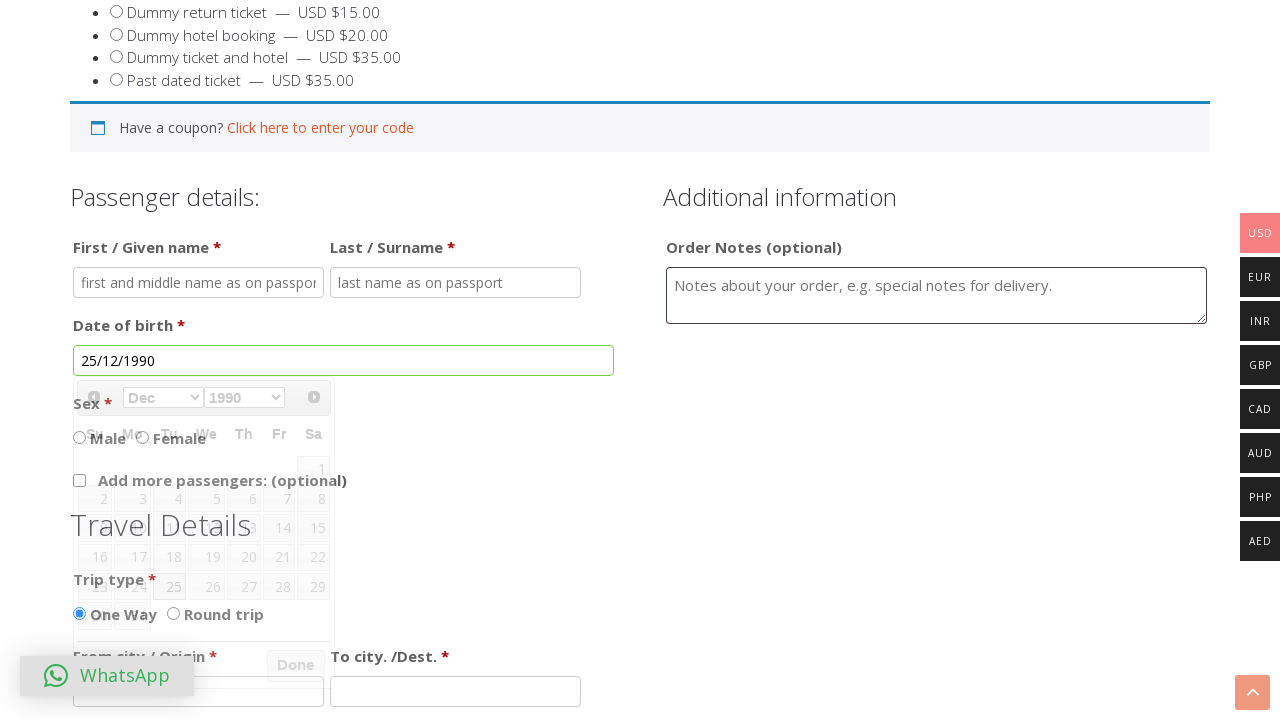

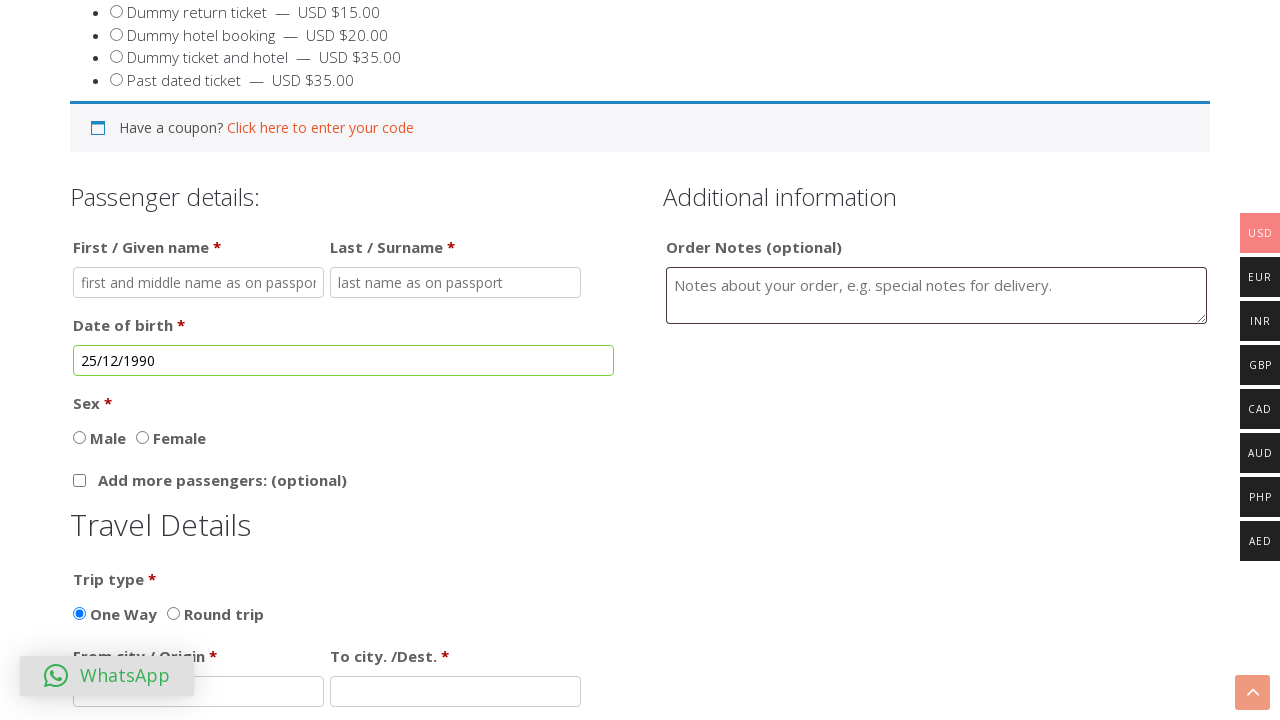